Tests mouse hover functionality by revealing hidden content and clicking on the "Top" link

Starting URL: https://www.letskodeit.com/practice

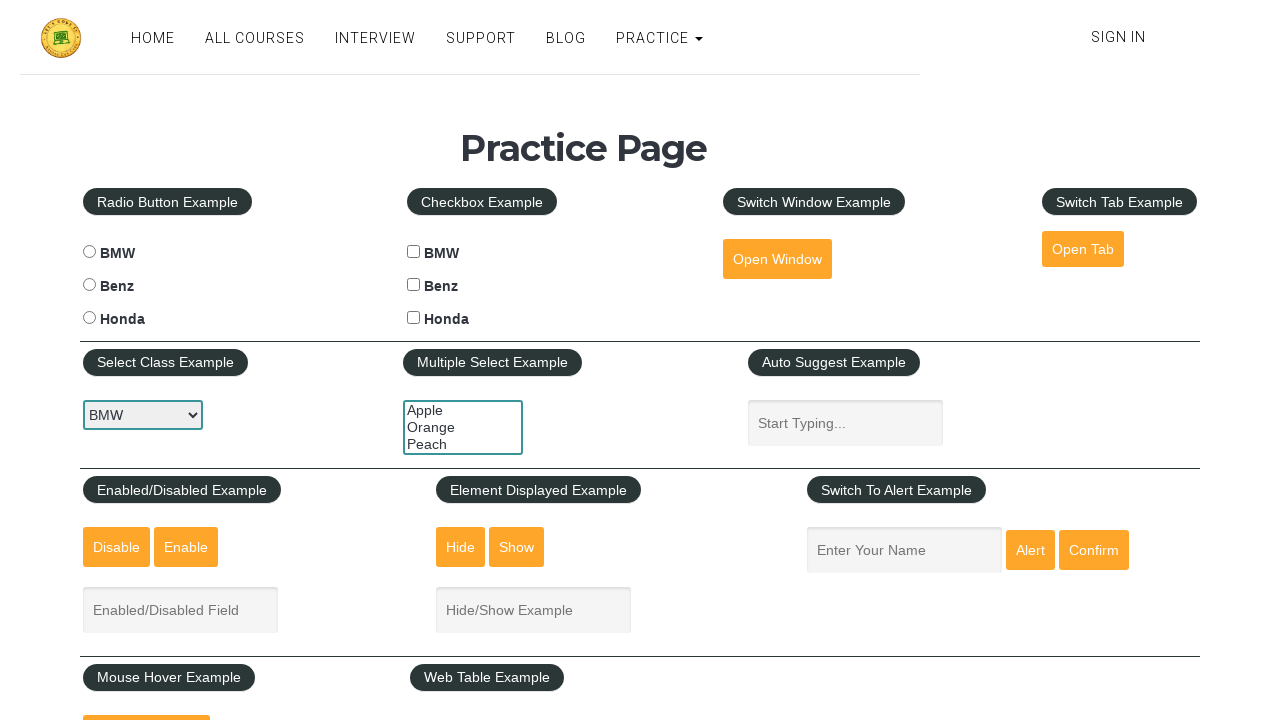

Navigated to letskodeit practice page
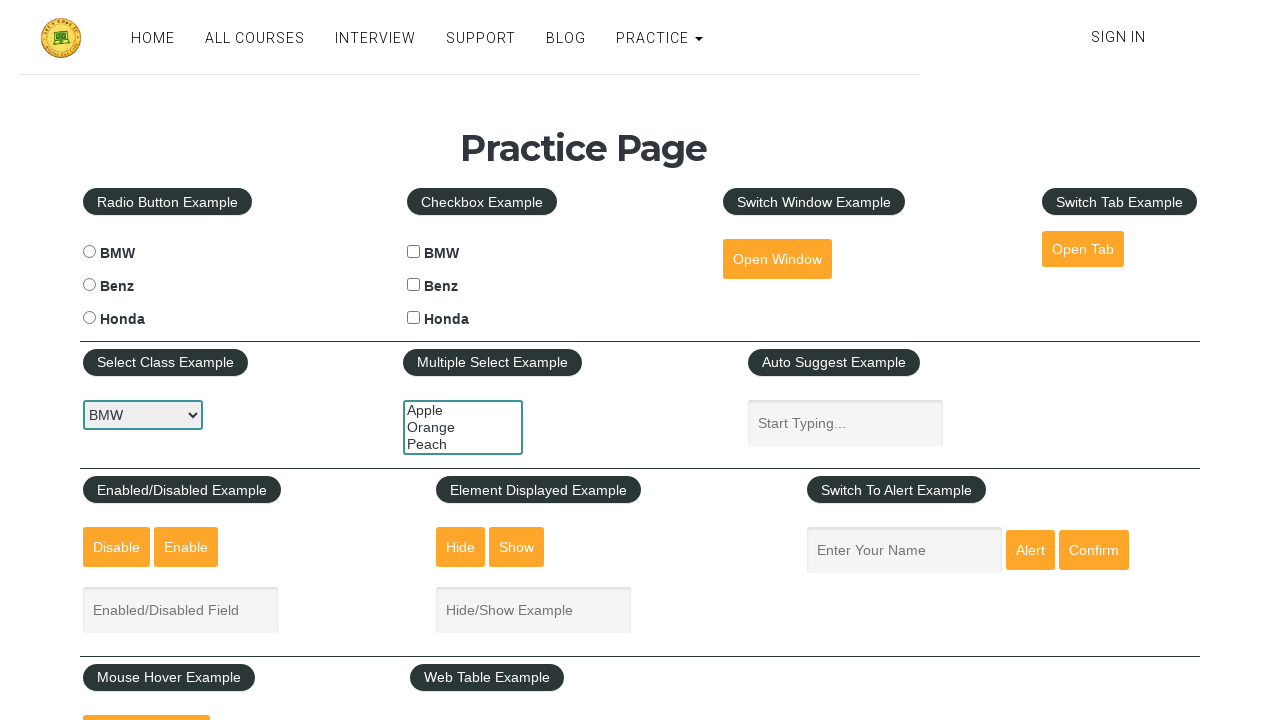

Revealed hidden mouse hover content
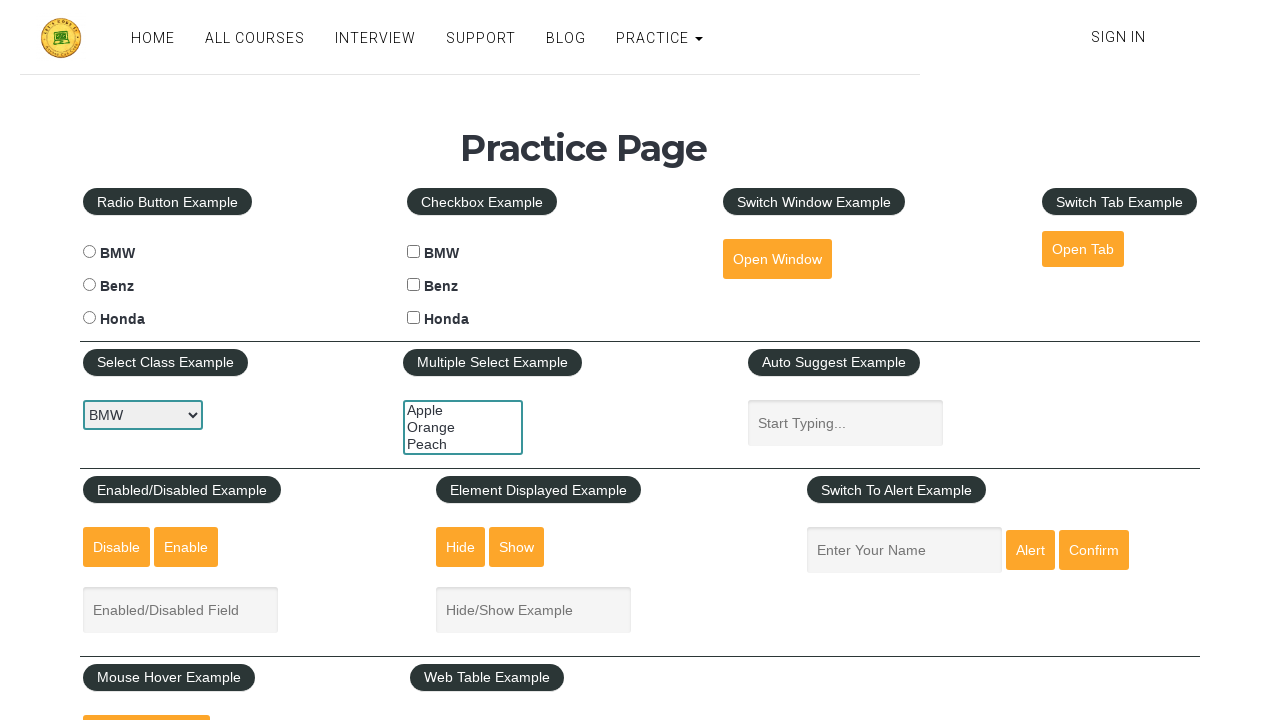

Clicked on the Top link at (163, 360) on text=Top
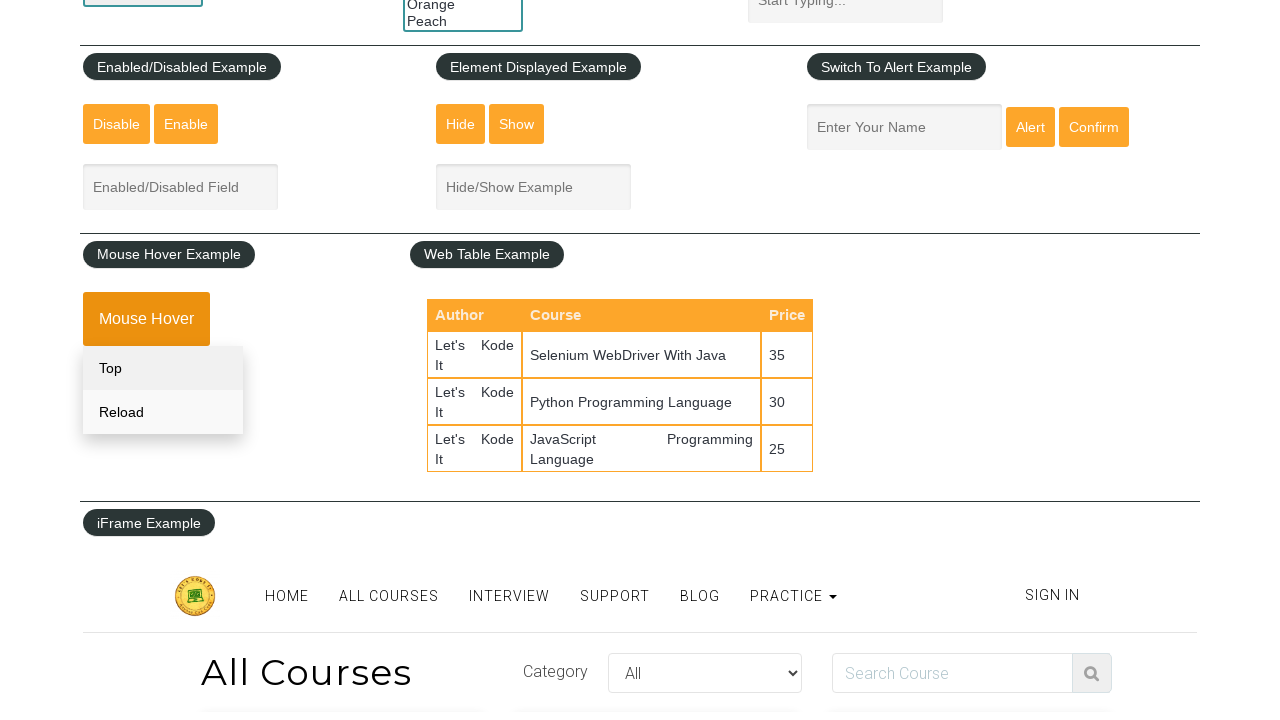

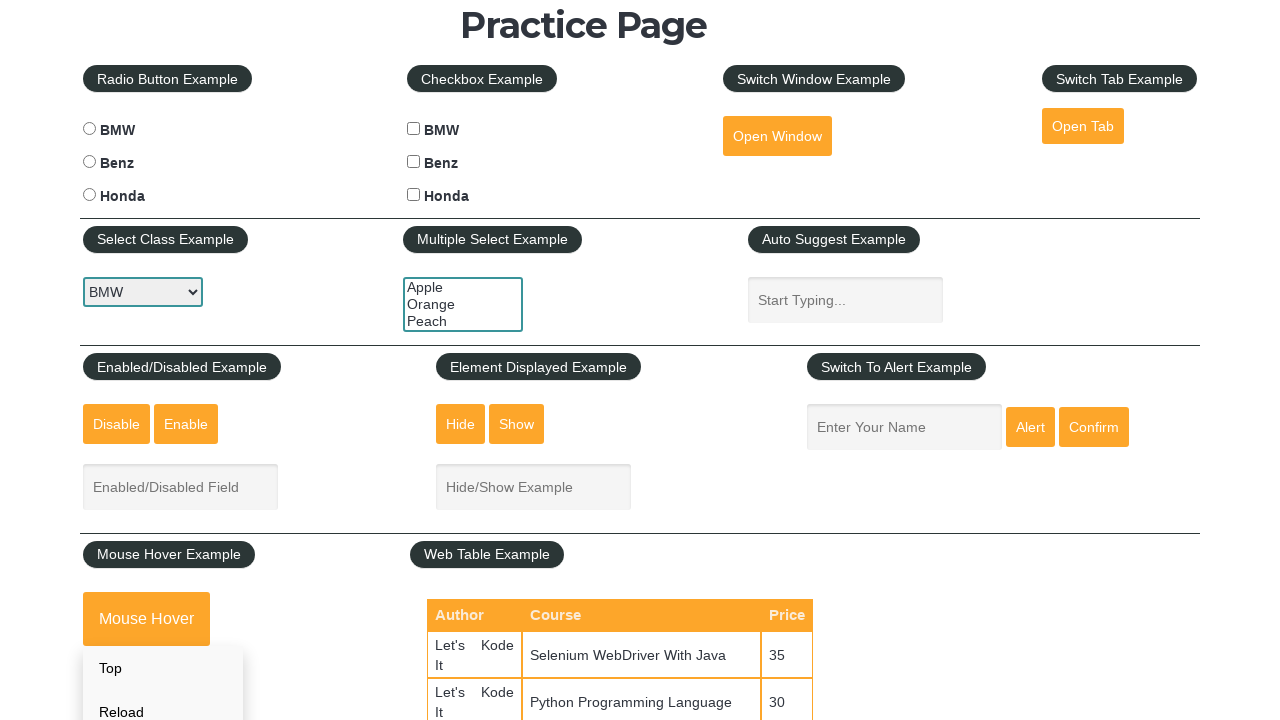